Tests a math captcha form by retrieving a value from an element attribute, calculating the result, and submitting the form with checkbox and radio selections

Starting URL: http://suninjuly.github.io/get_attribute.html

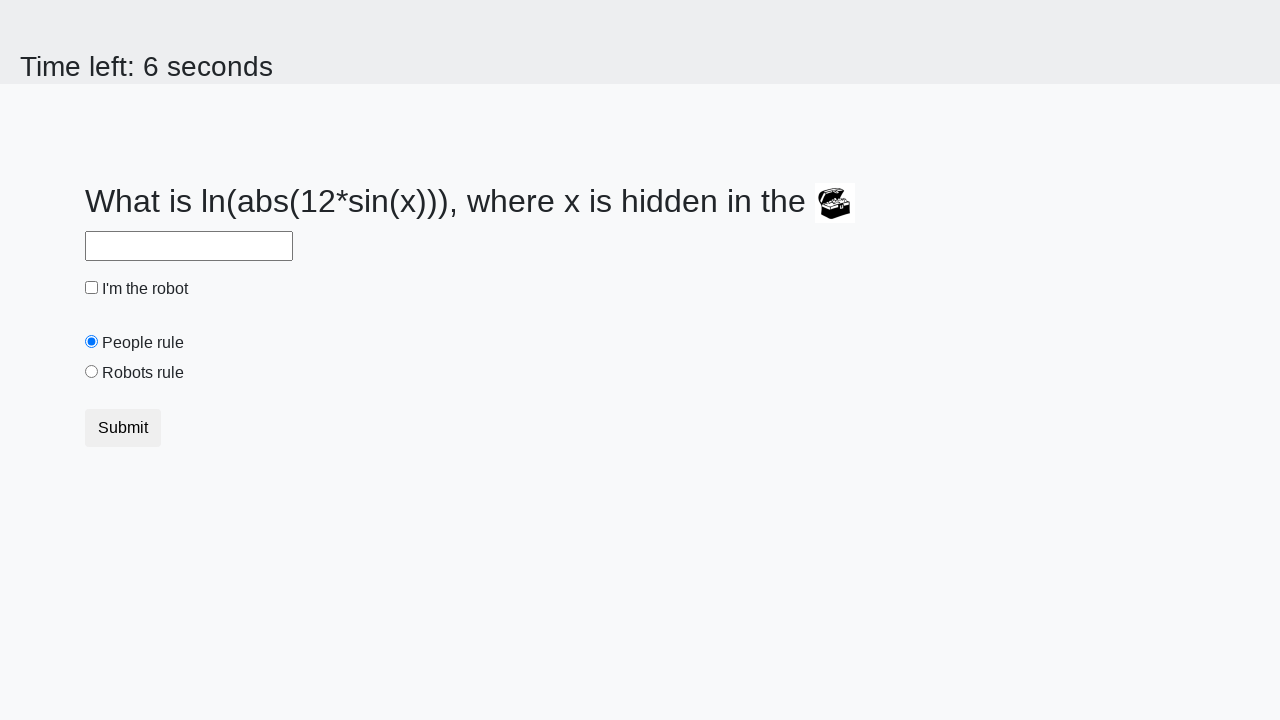

Located the treasure element
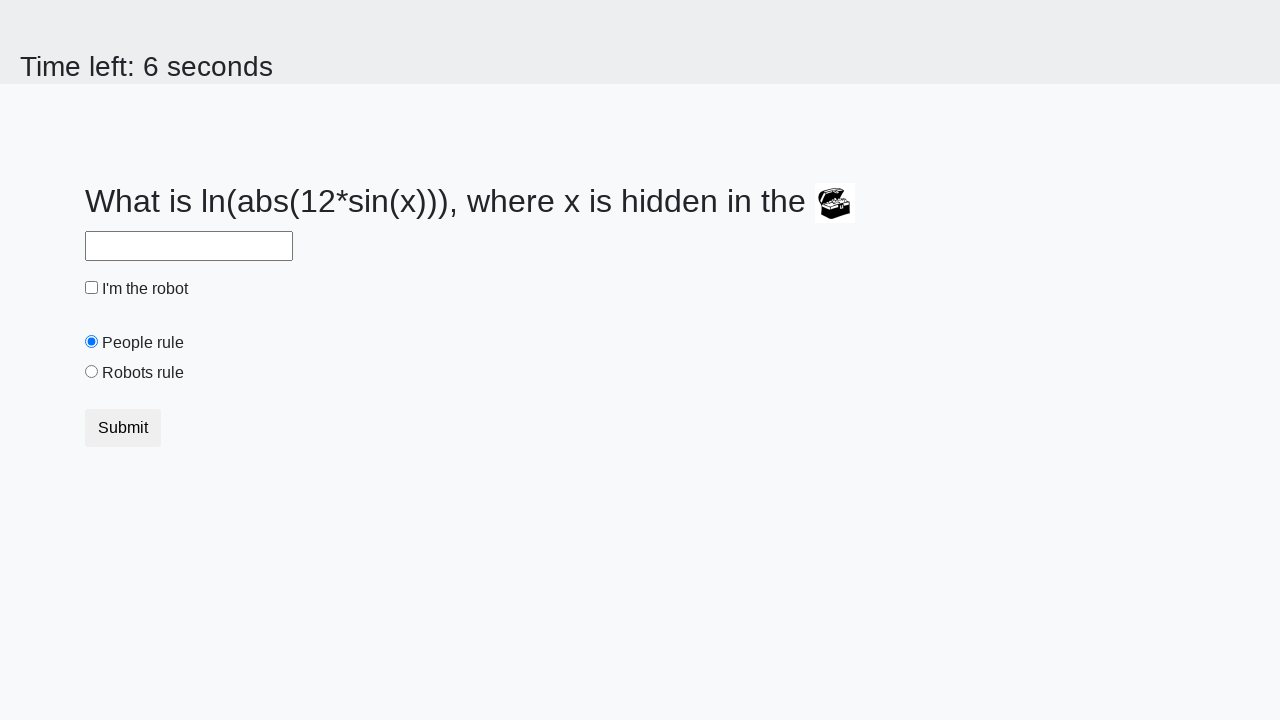

Retrieved valuex attribute from treasure element
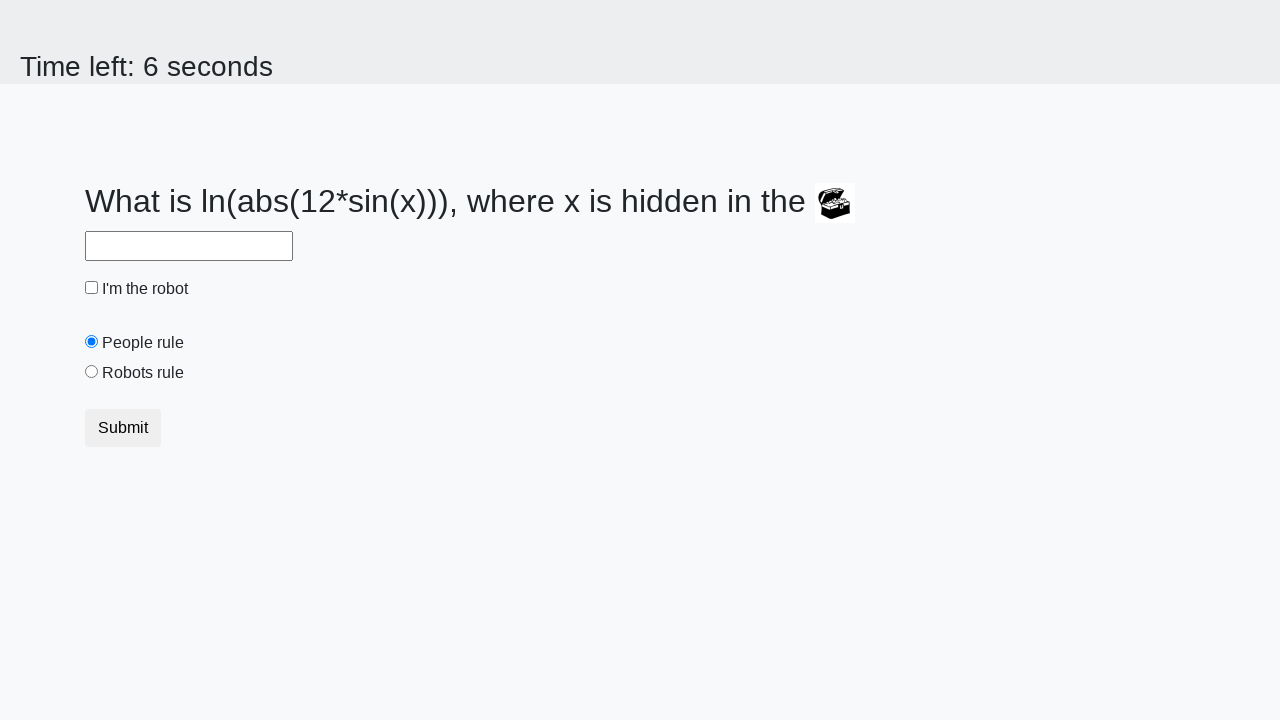

Calculated the math captcha result using formula
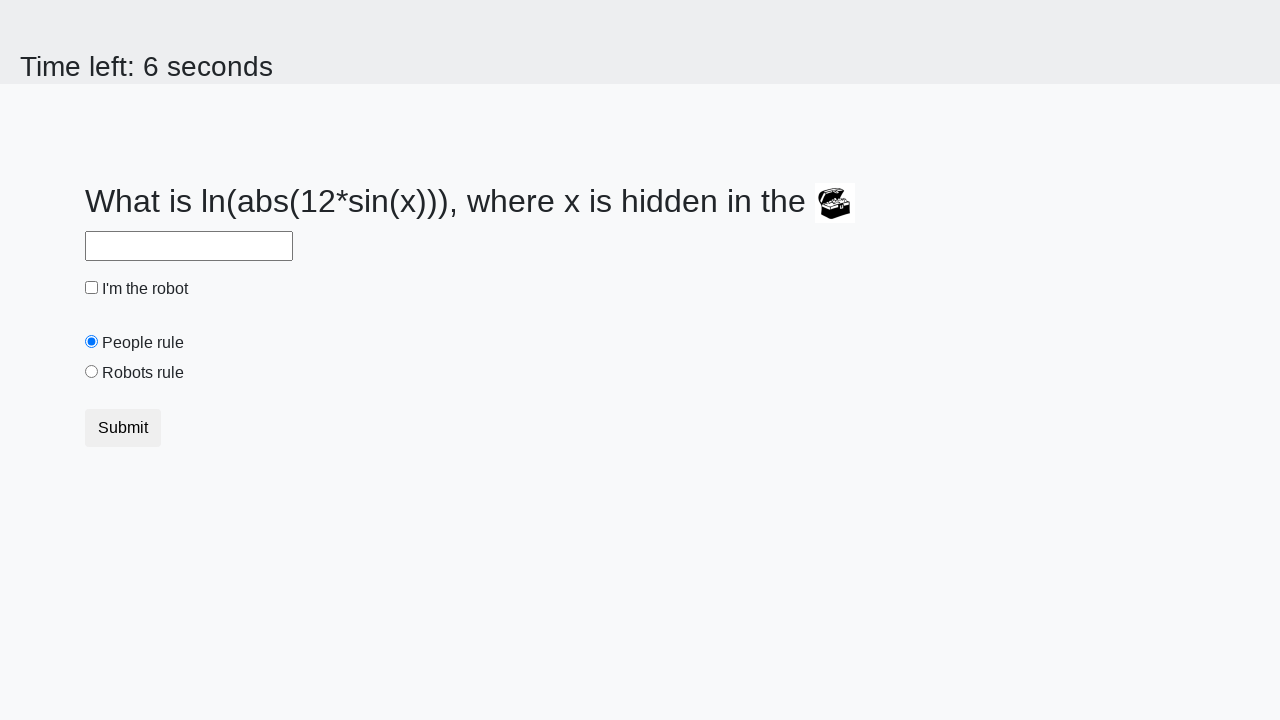

Filled answer field with calculated value on #answer
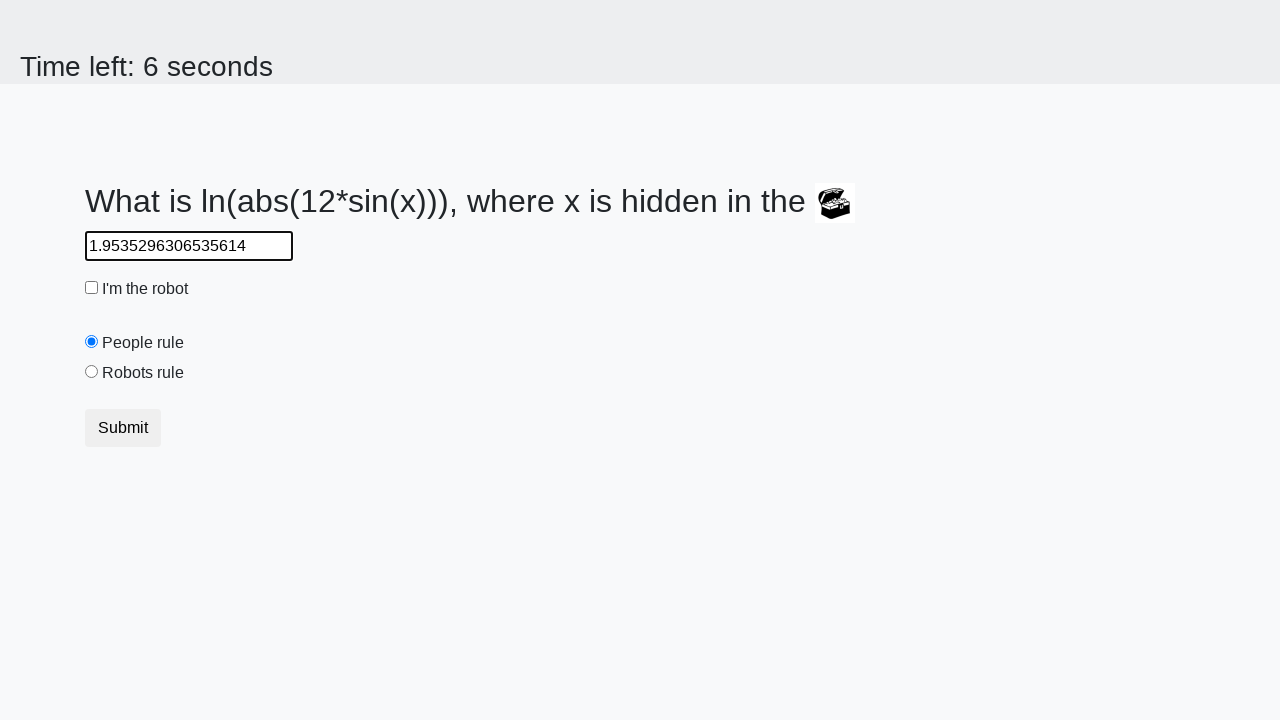

Clicked the robot checkbox at (92, 288) on #robotCheckbox
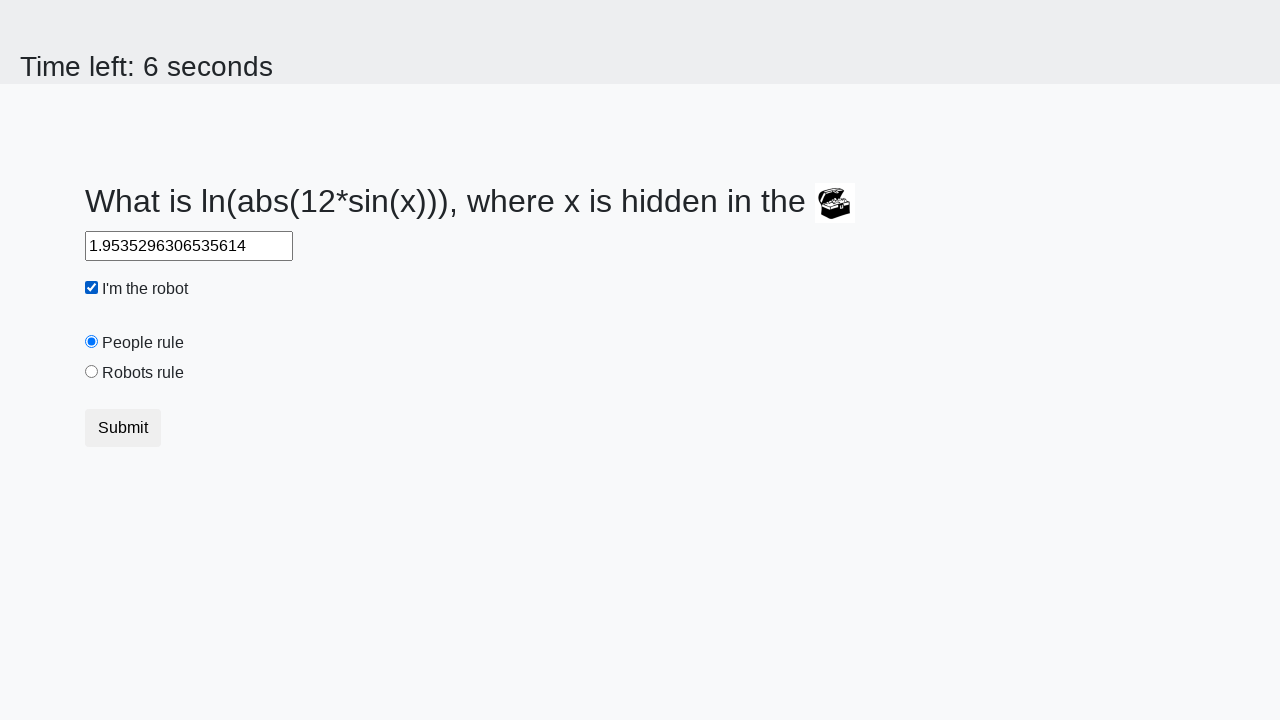

Clicked the robots rule radio button at (92, 372) on #robotsRule
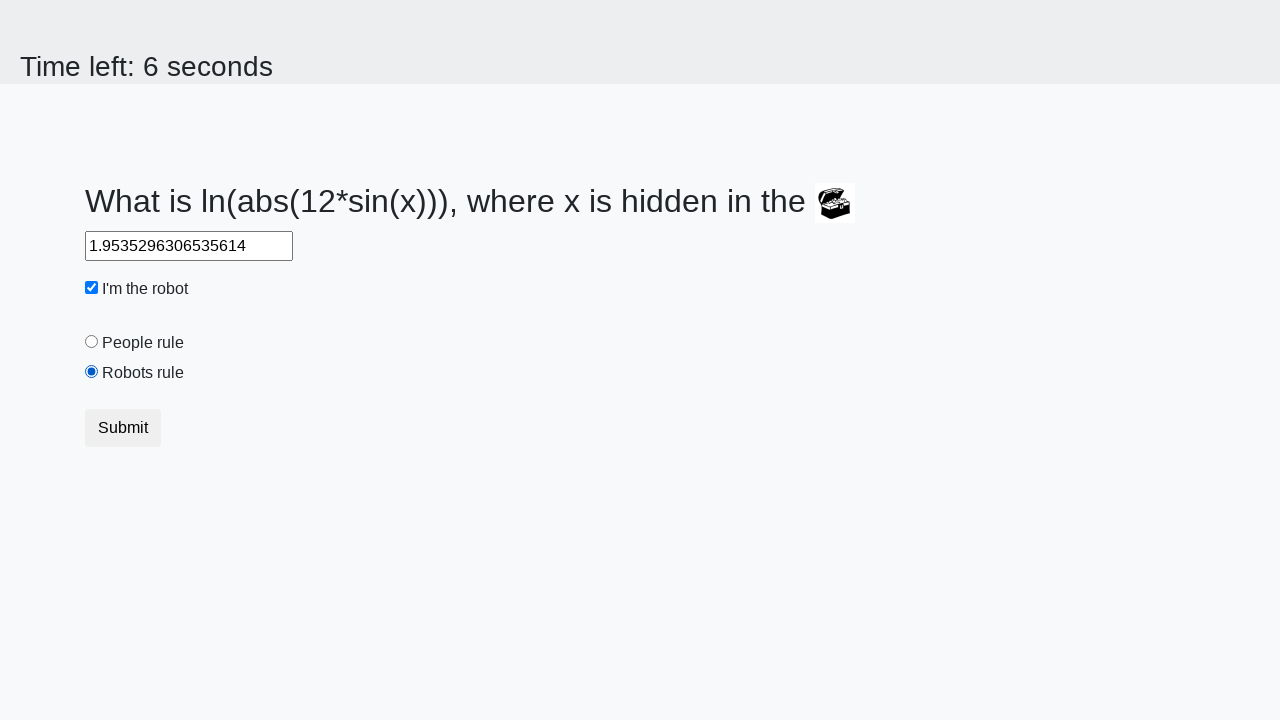

Submitted the form at (123, 428) on button.btn
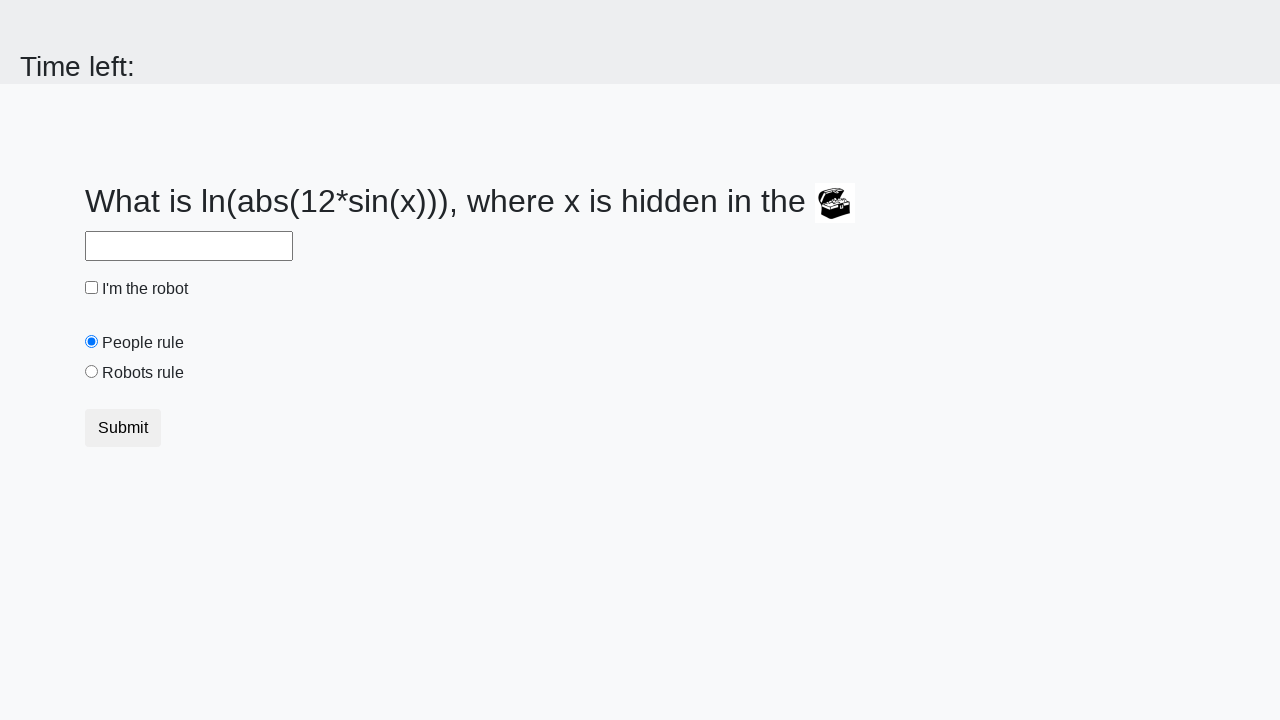

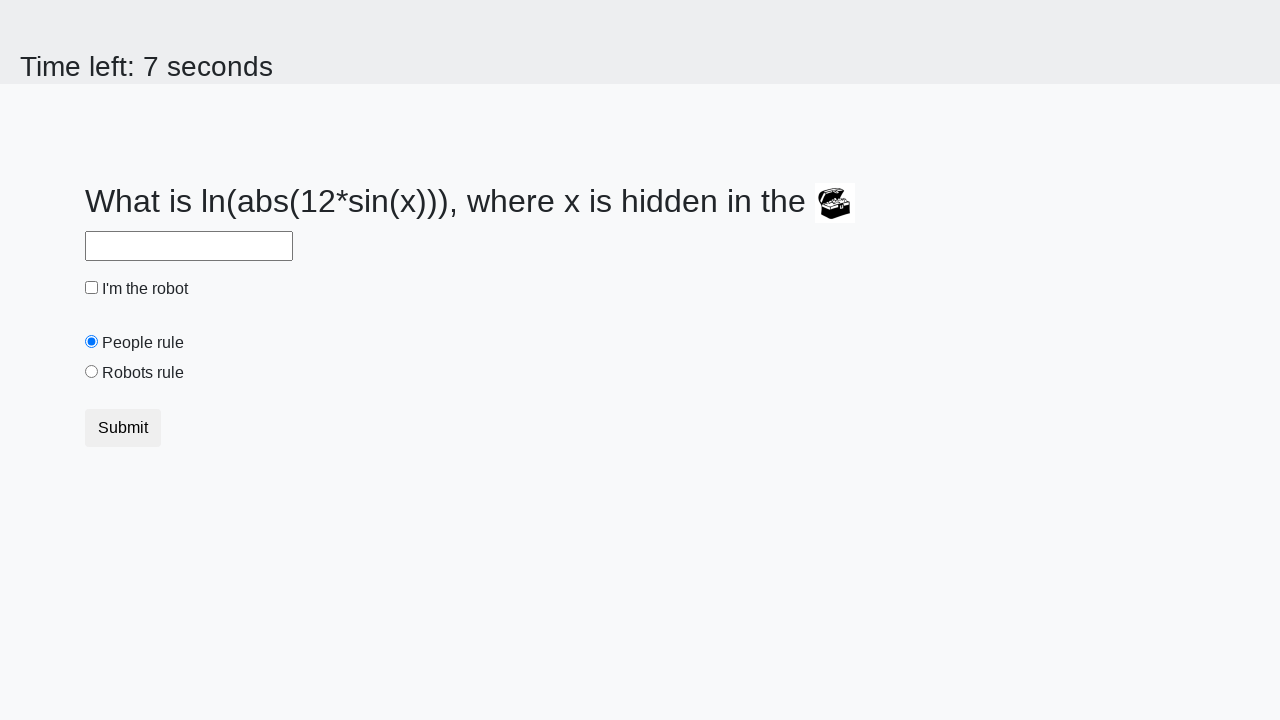